Tests handling of window operations by opening a new window, switching to it, closing it, and verifying proper handling when attempting to interact with a closed window

Starting URL: https://the-internet.herokuapp.com/windows

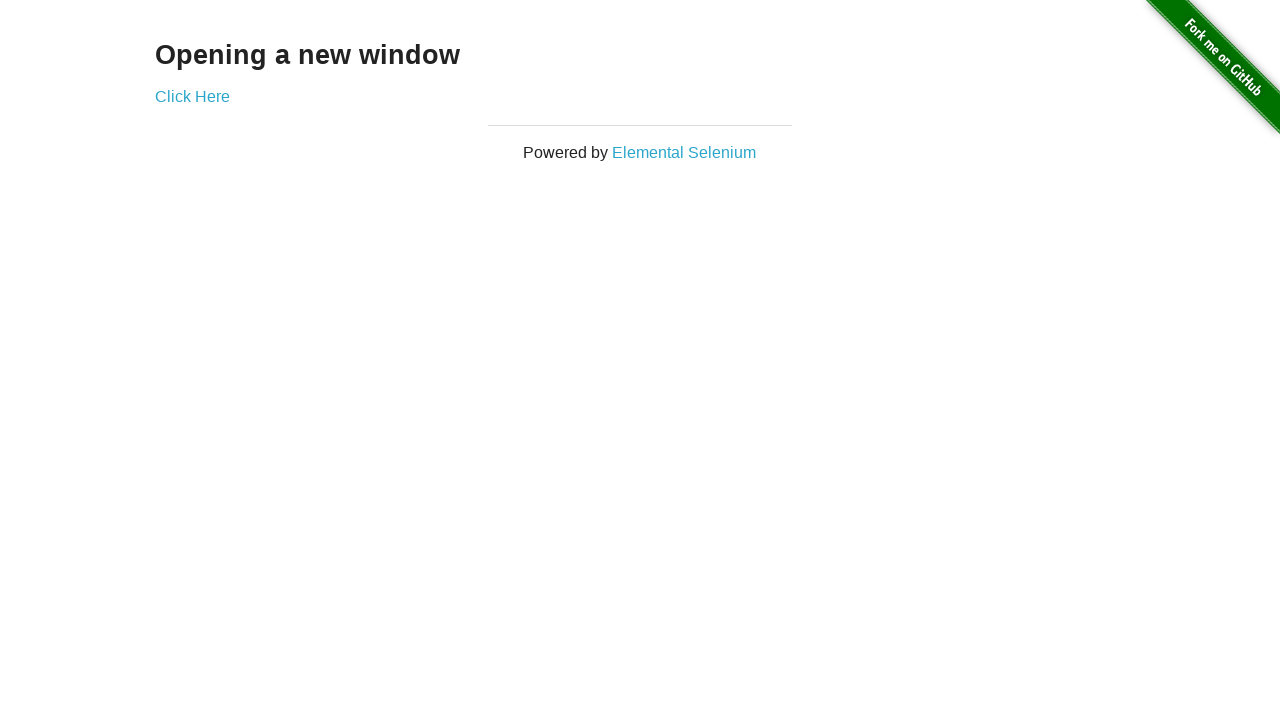

Clicked link to open a new window at (192, 96) on xpath=//div[@class='example']//a
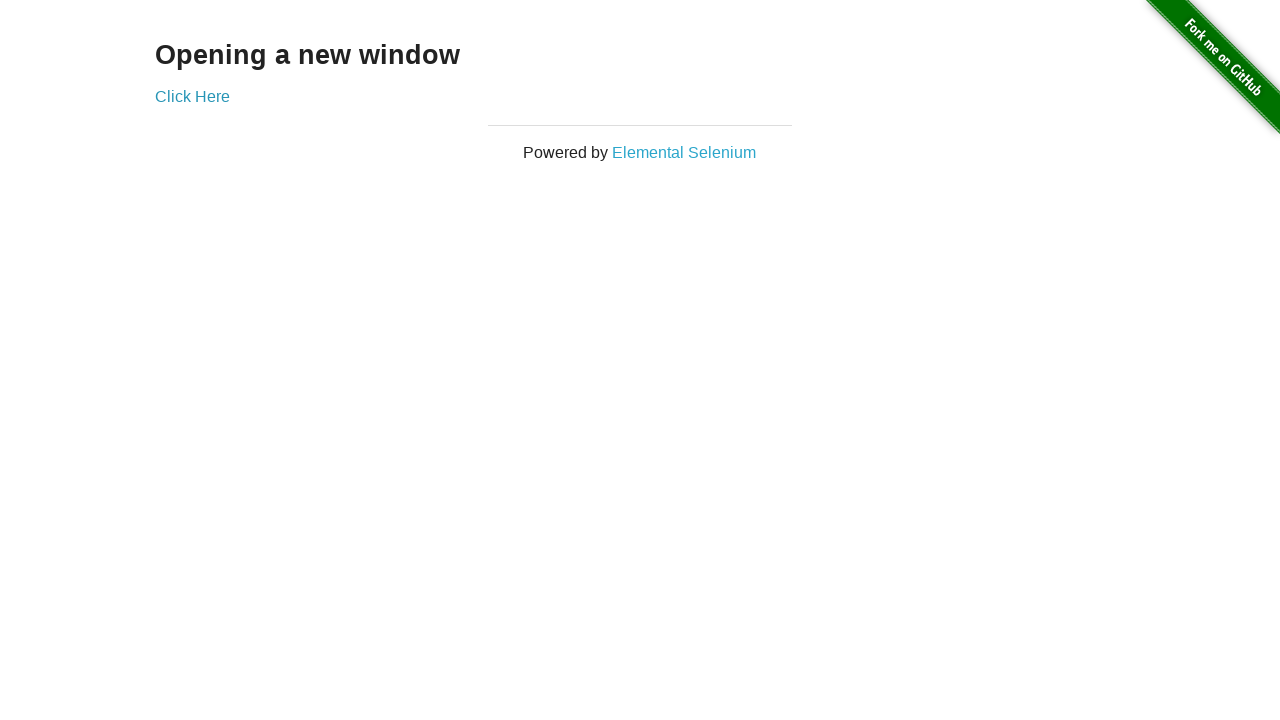

New window opened and retrieved
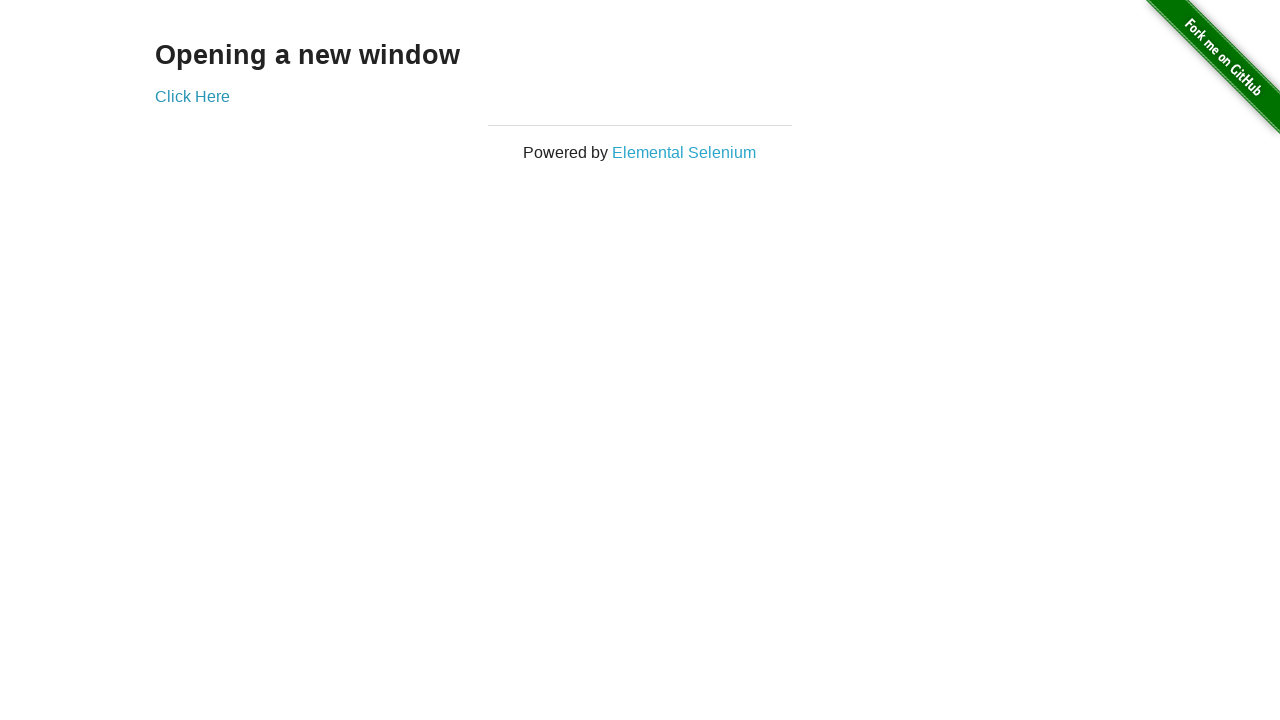

New window finished loading
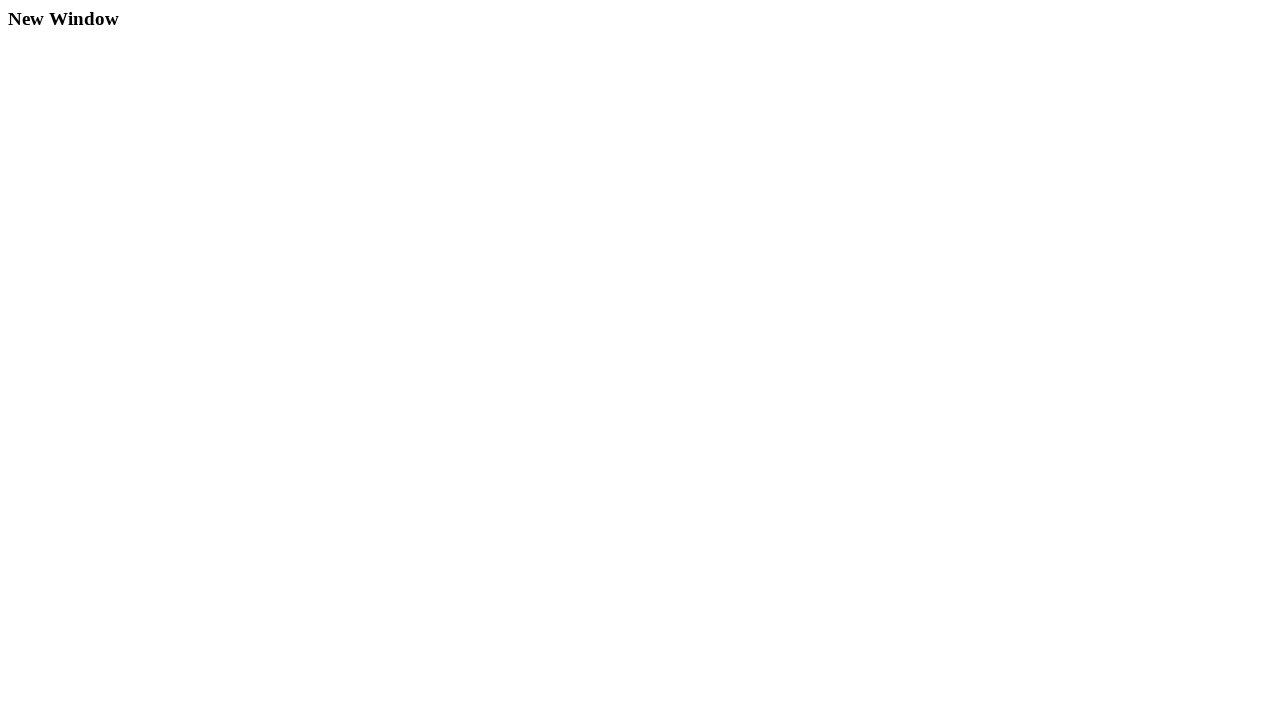

Closed the new window
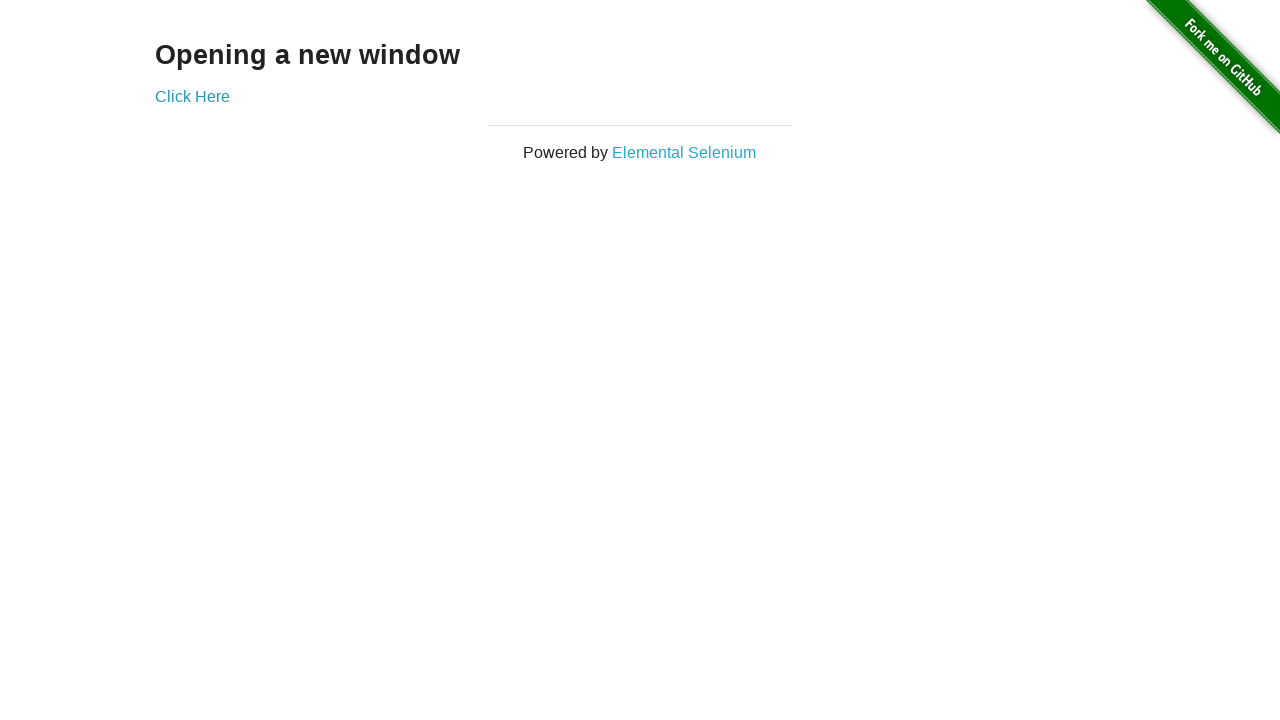

Verified that the closed window is no longer accessible
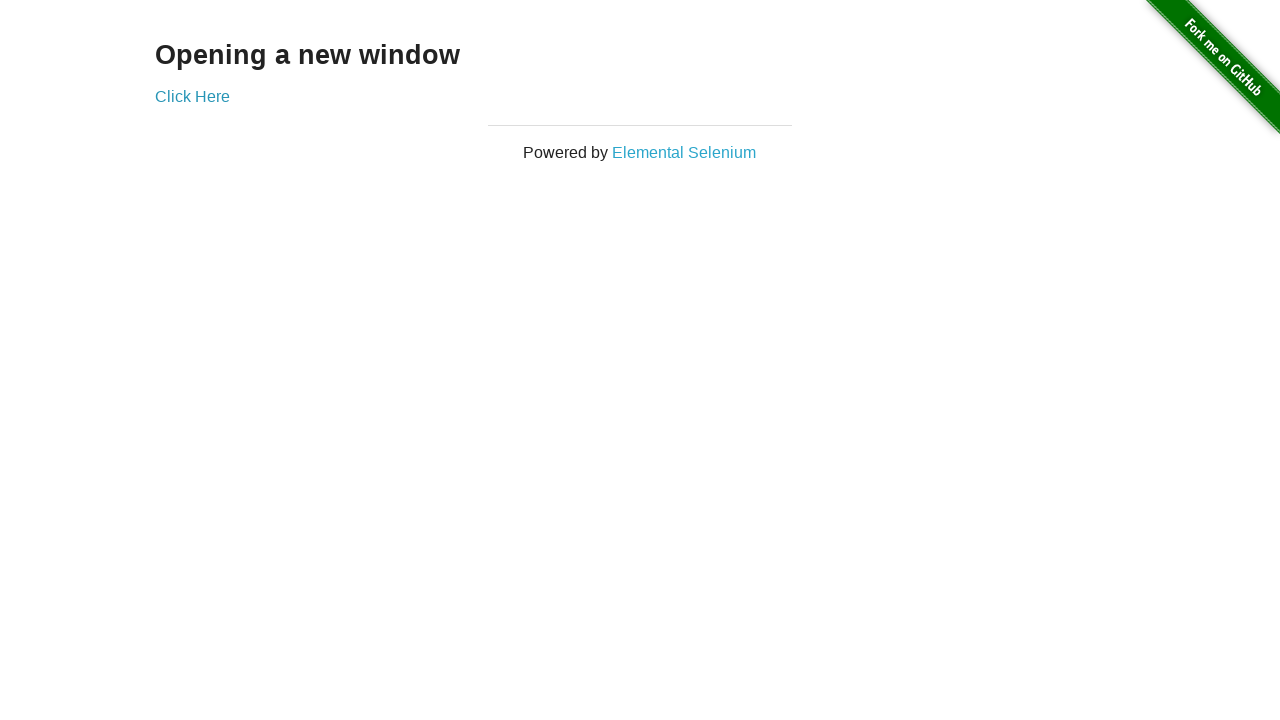

Verified original window is still accessible and contains expected content
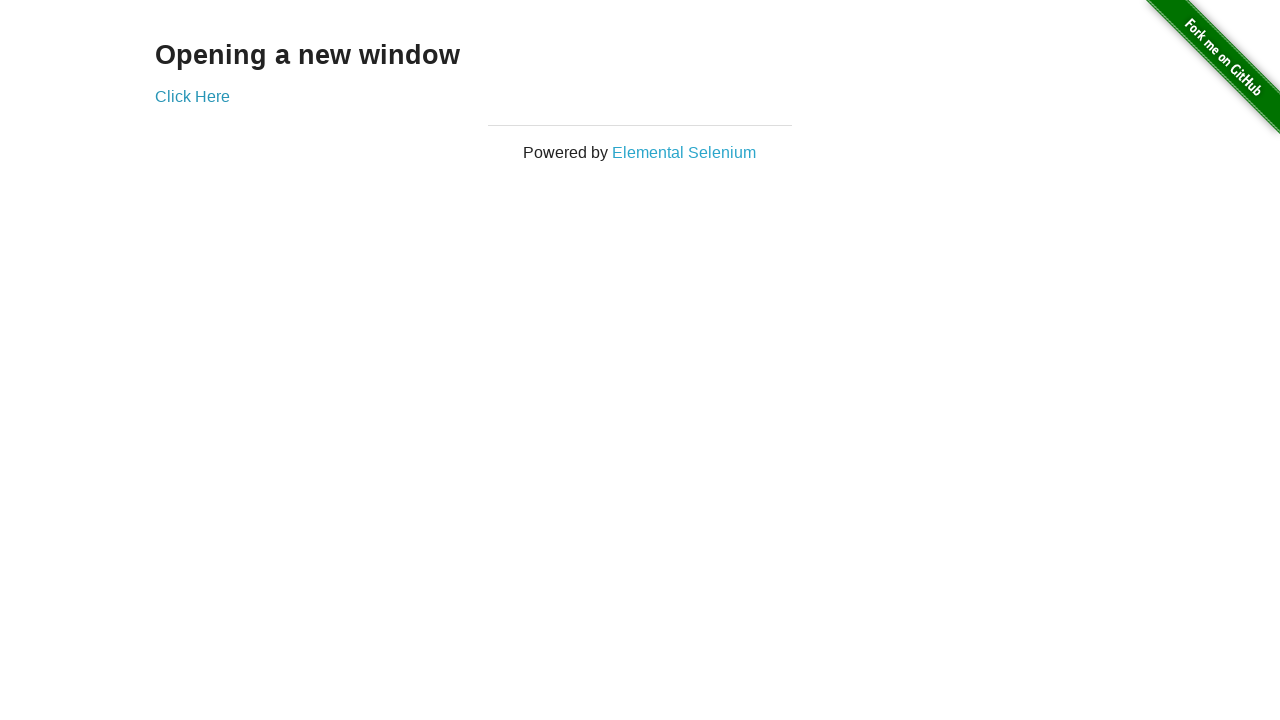

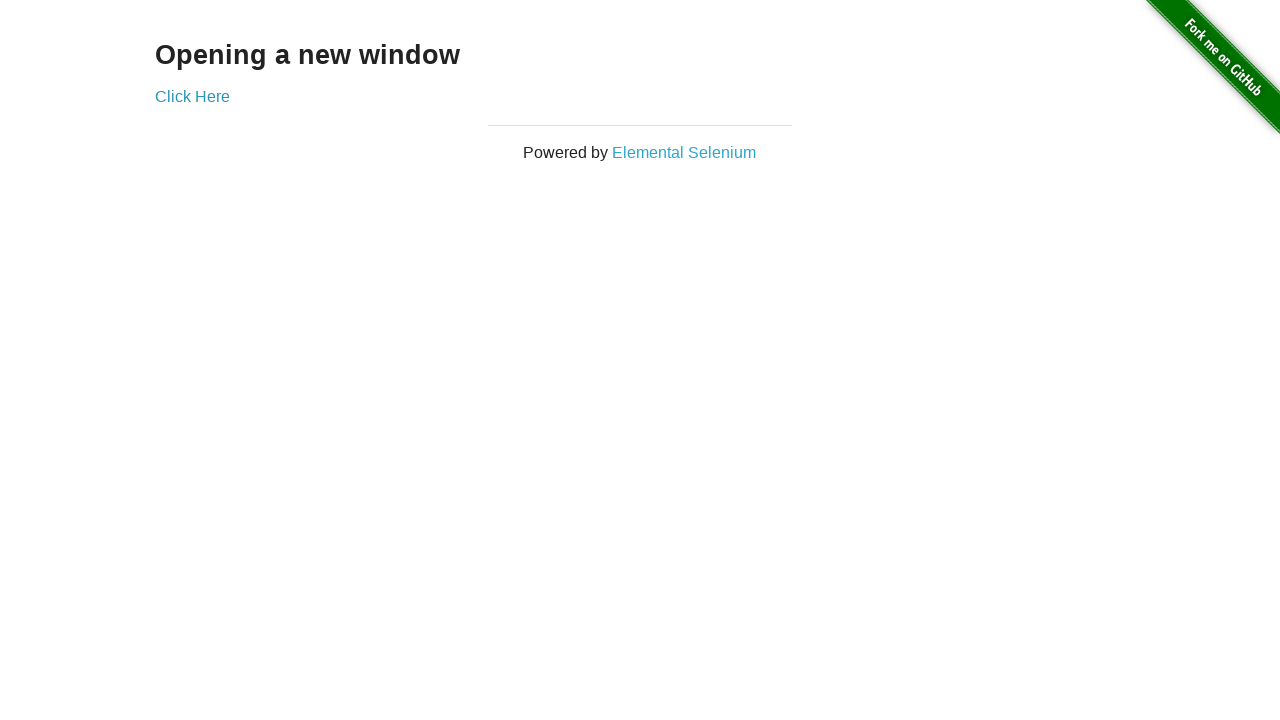